Navigates to python.org and verifies that the upcoming events widget is displayed with event information including times and event names.

Starting URL: https://www.python.org/

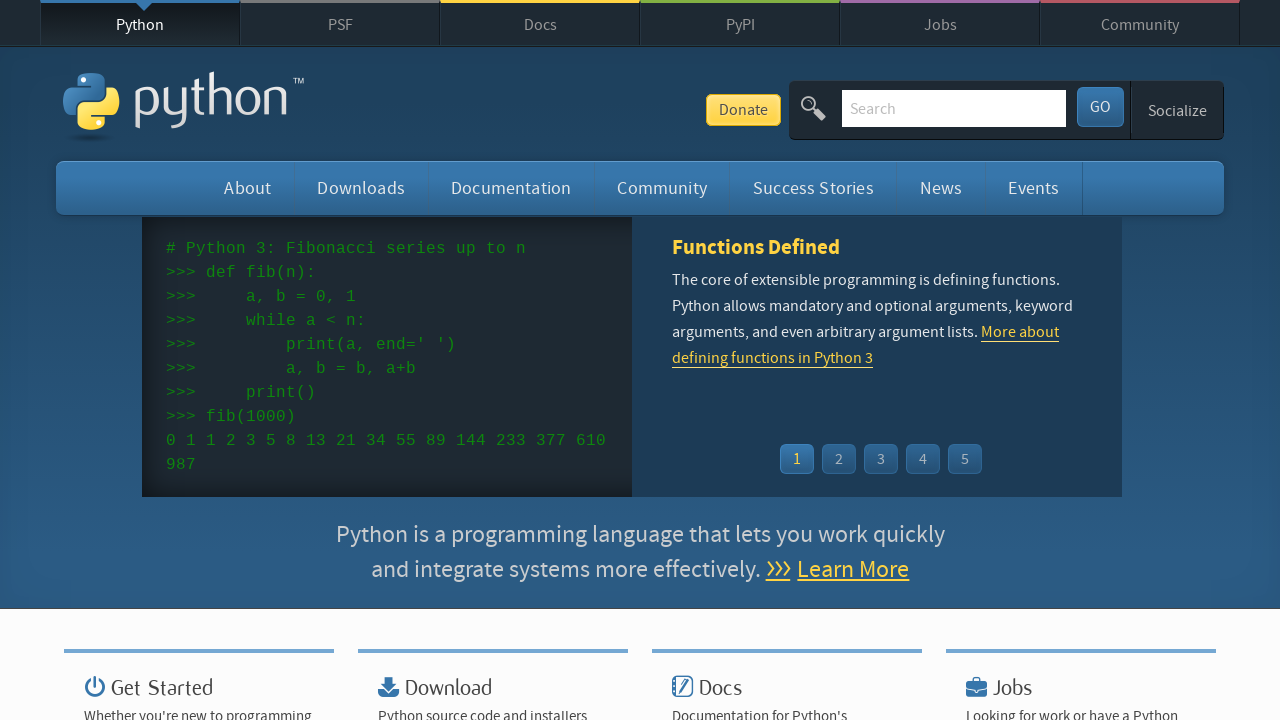

Navigated to python.org homepage
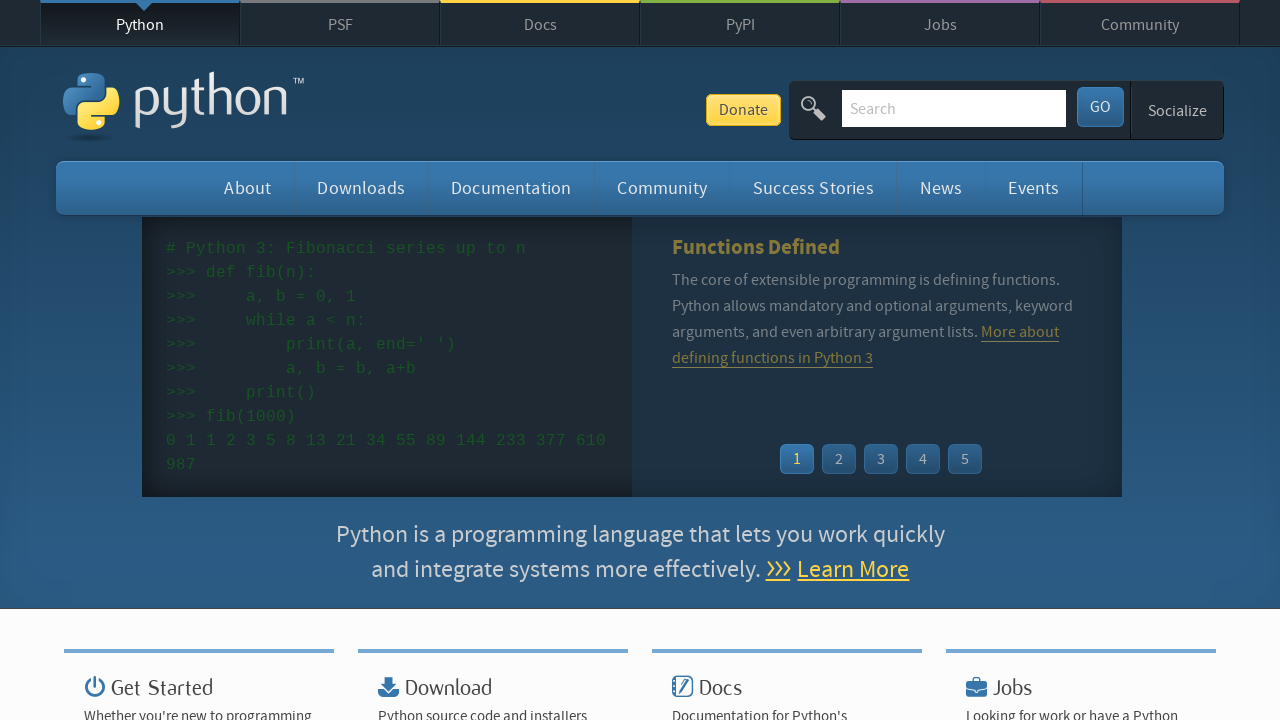

Event widget loaded on the page
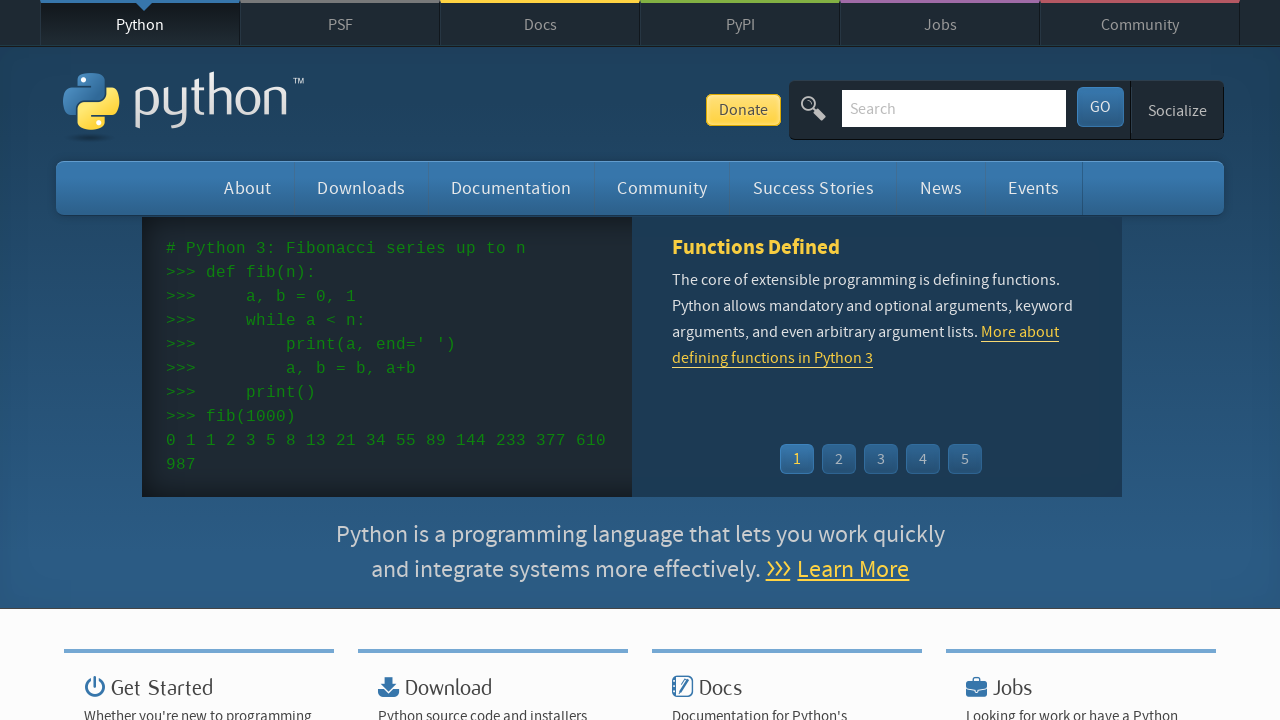

Event times are displayed in the widget
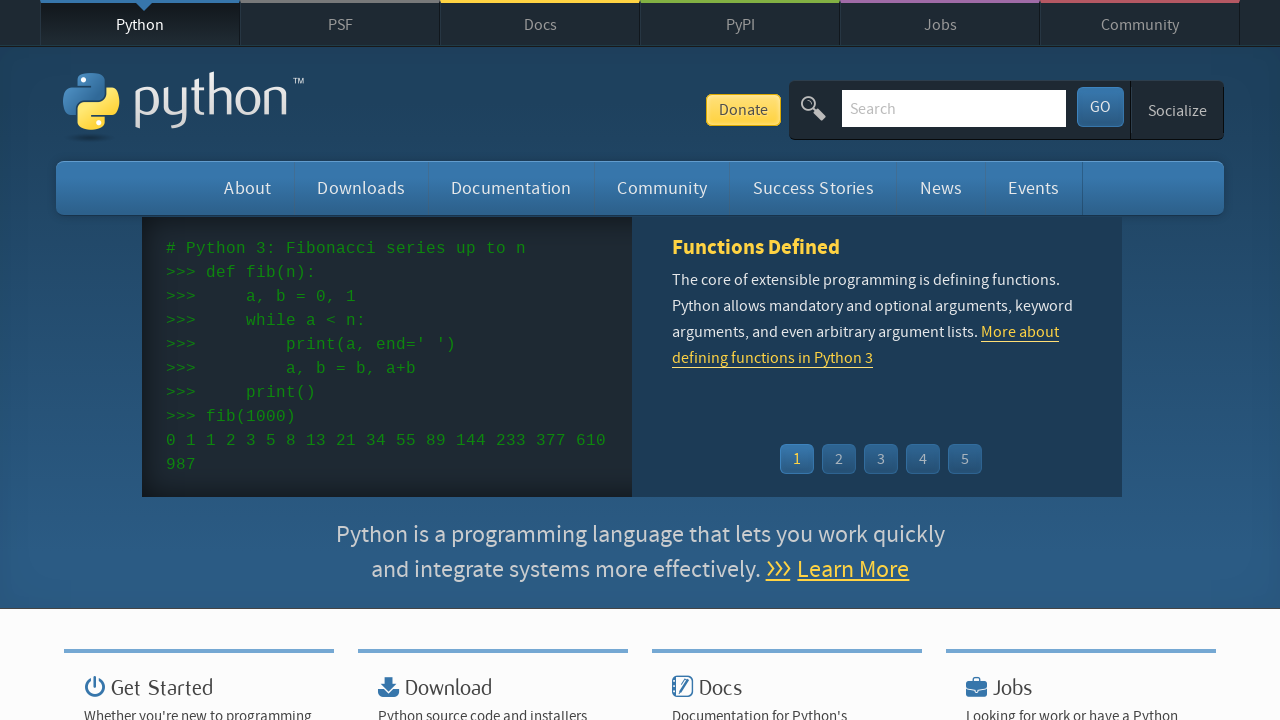

Event names/links are displayed in the widget
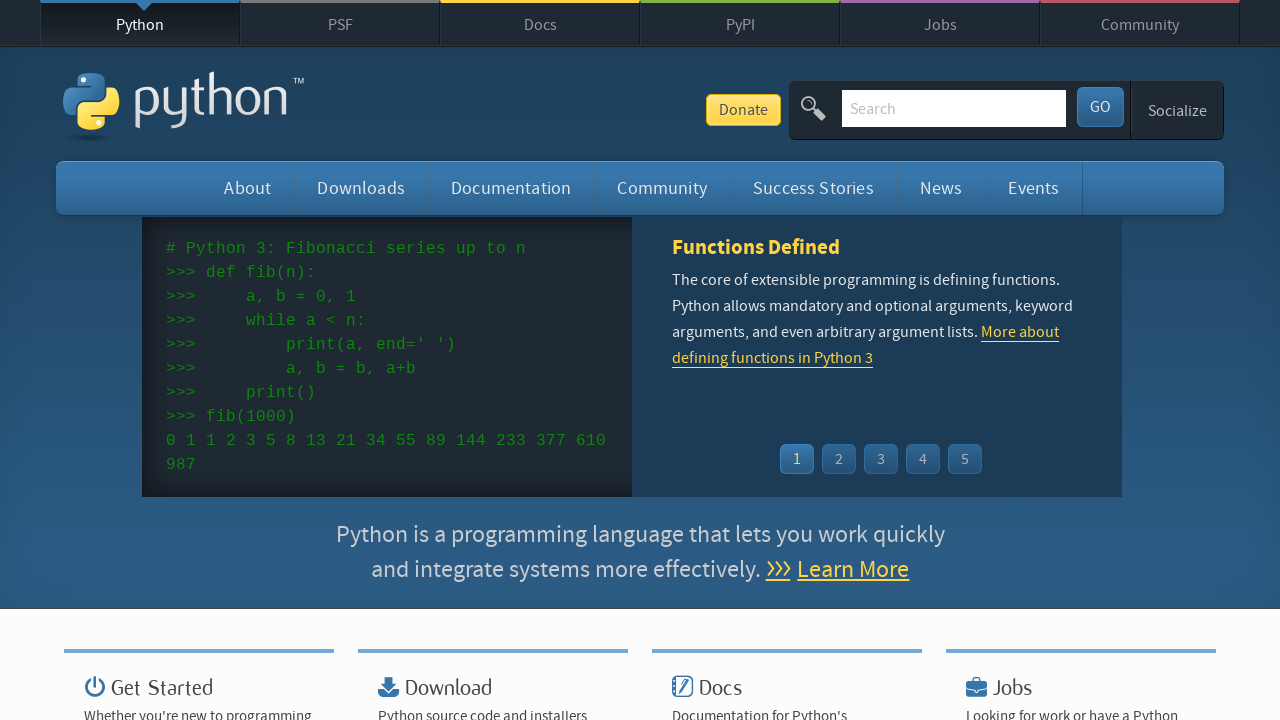

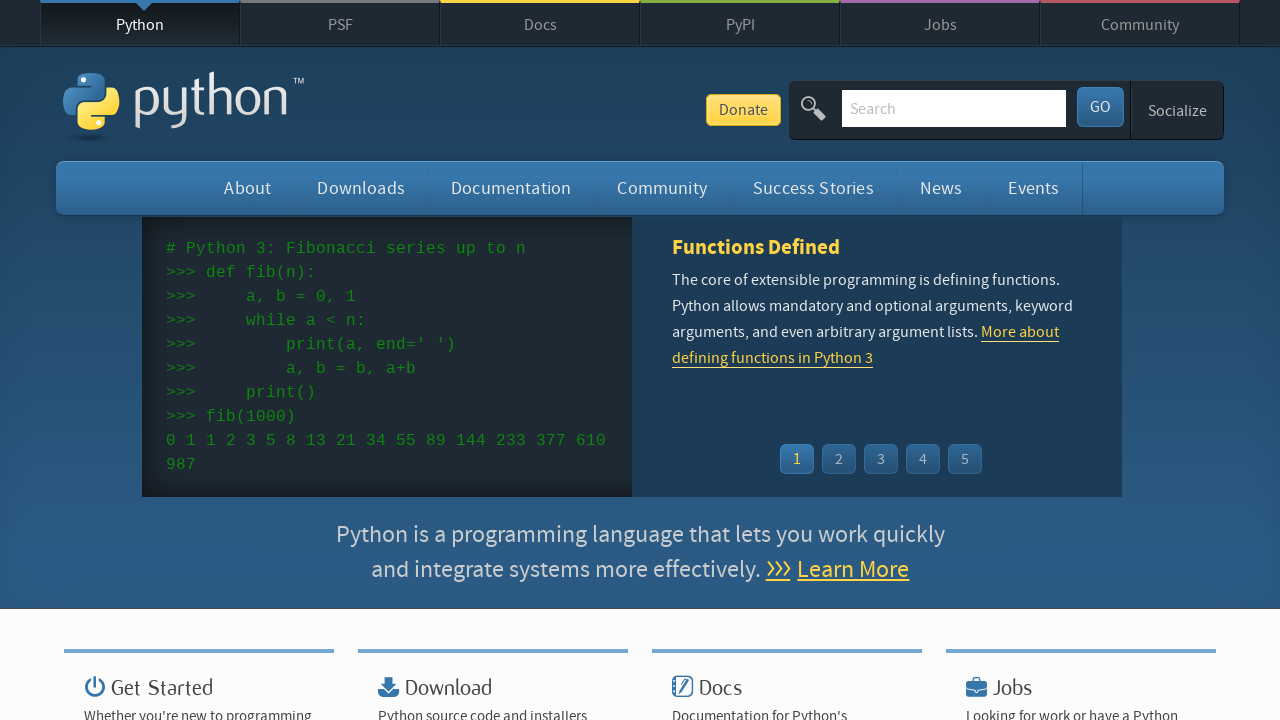